Tests clicking the ARENA Education button and verifying it opens the correct URL in a new tab

Starting URL: https://neuronpedia.org/gemma-scope#learn

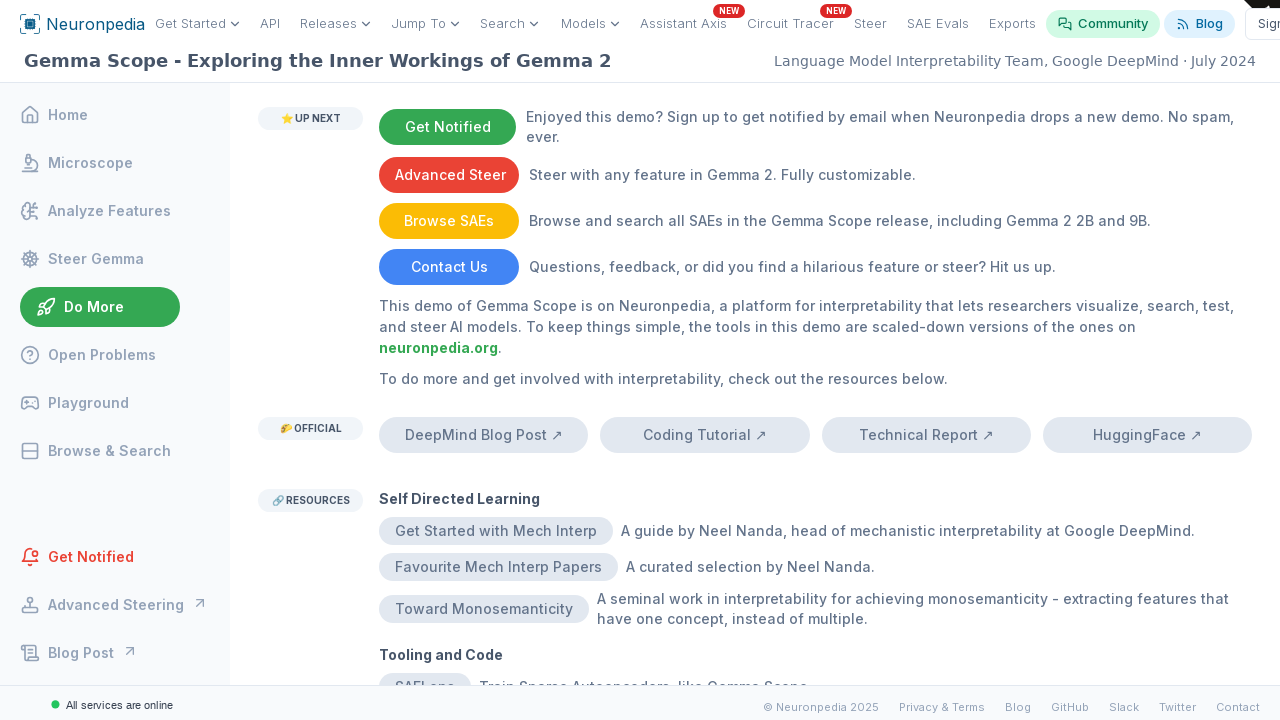

Clicked ARENA Education button and new tab opened at (455, 384) on internal:text="ARENA Education"i
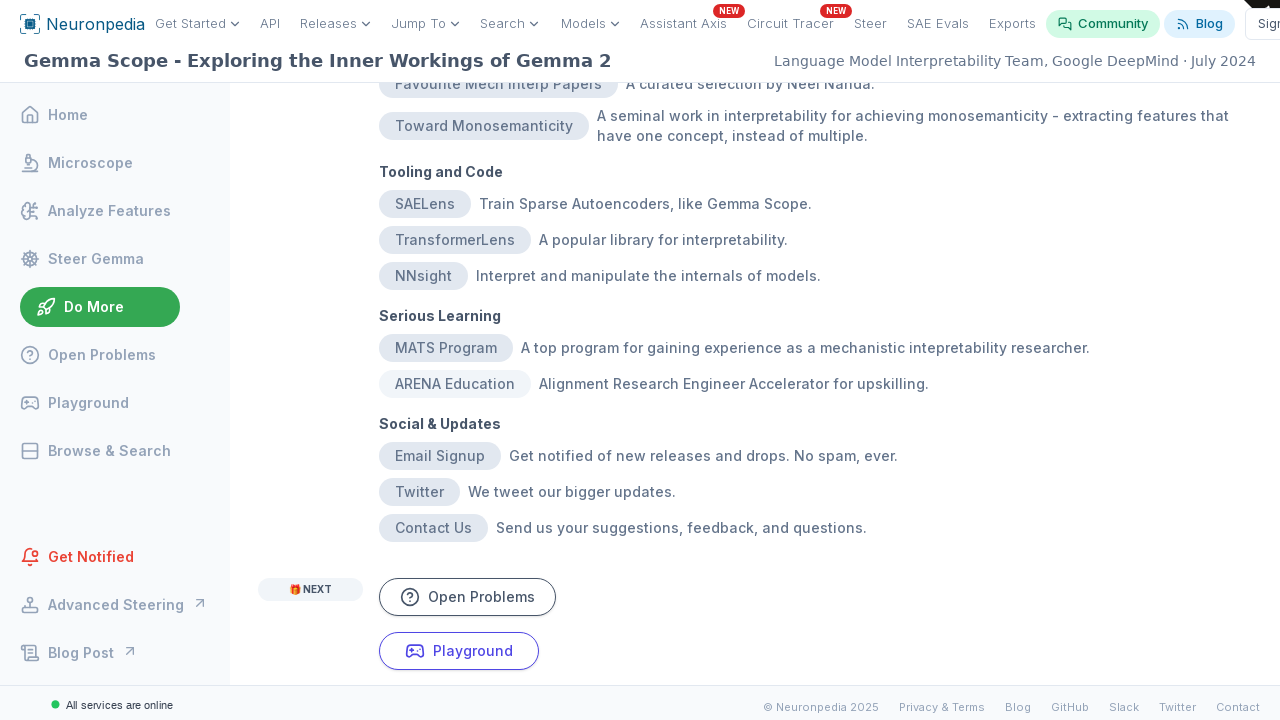

Popup/new tab reference obtained
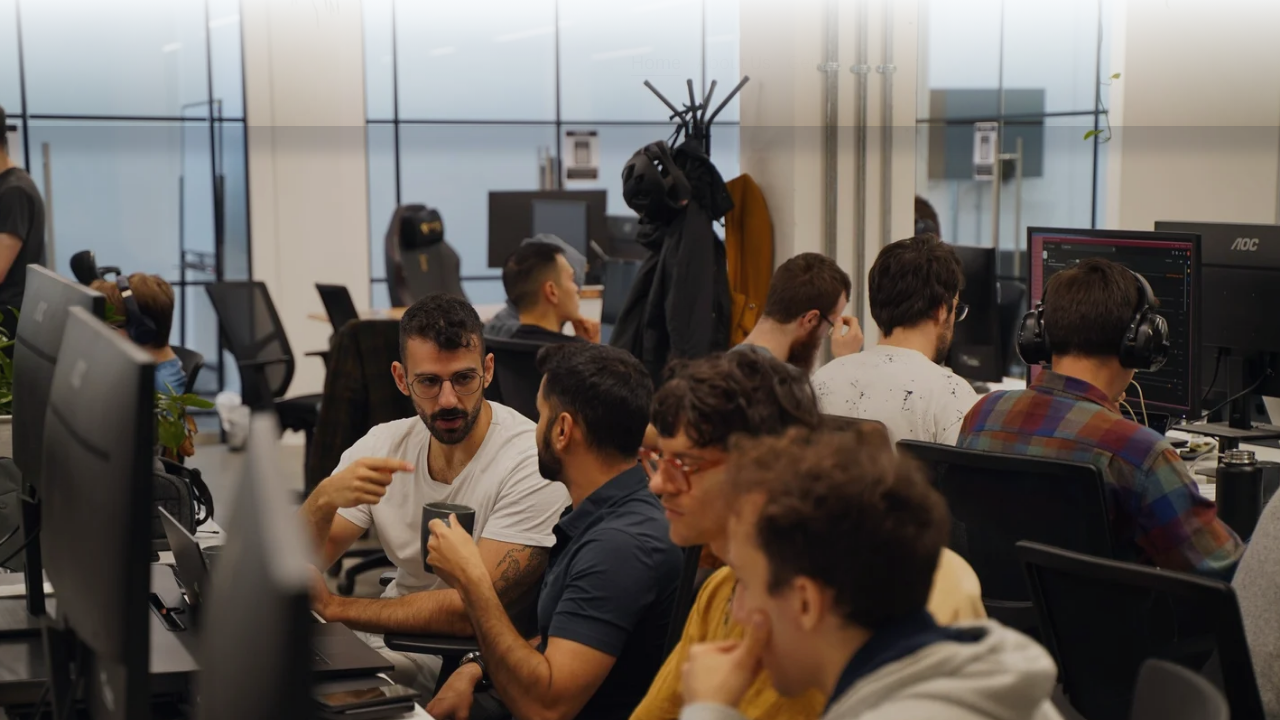

New tab navigated to https://www.arena.education/
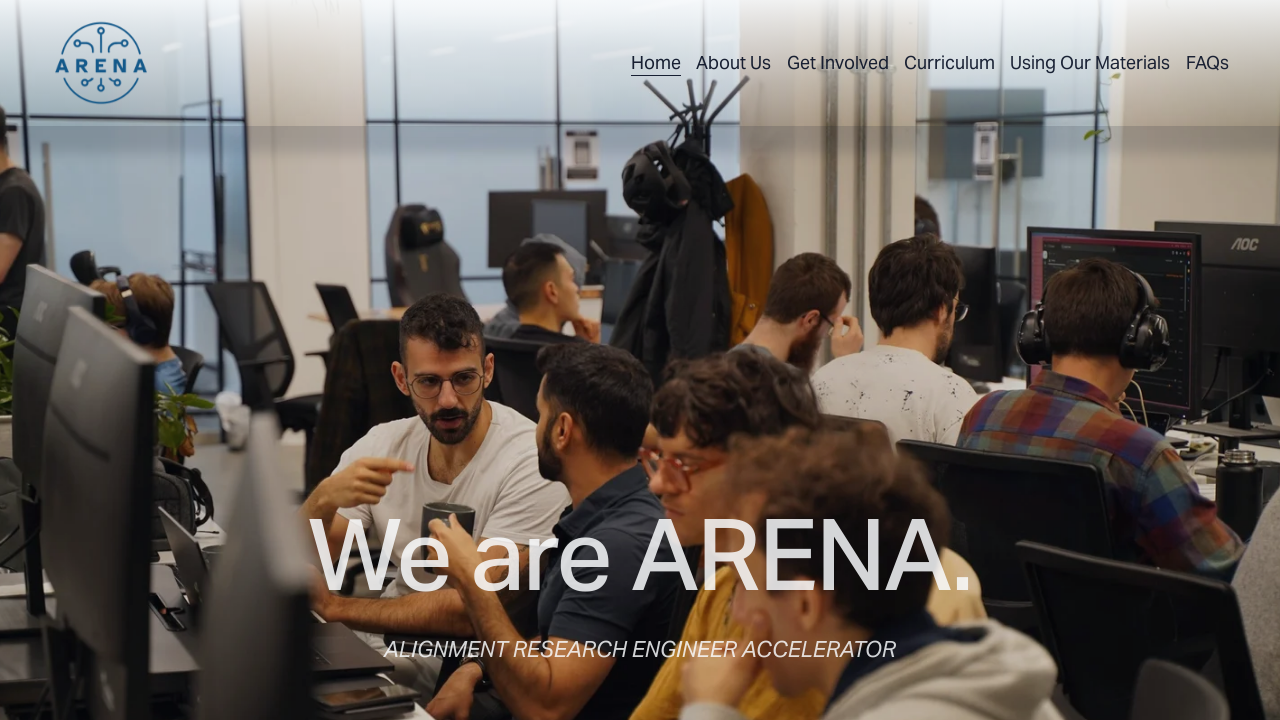

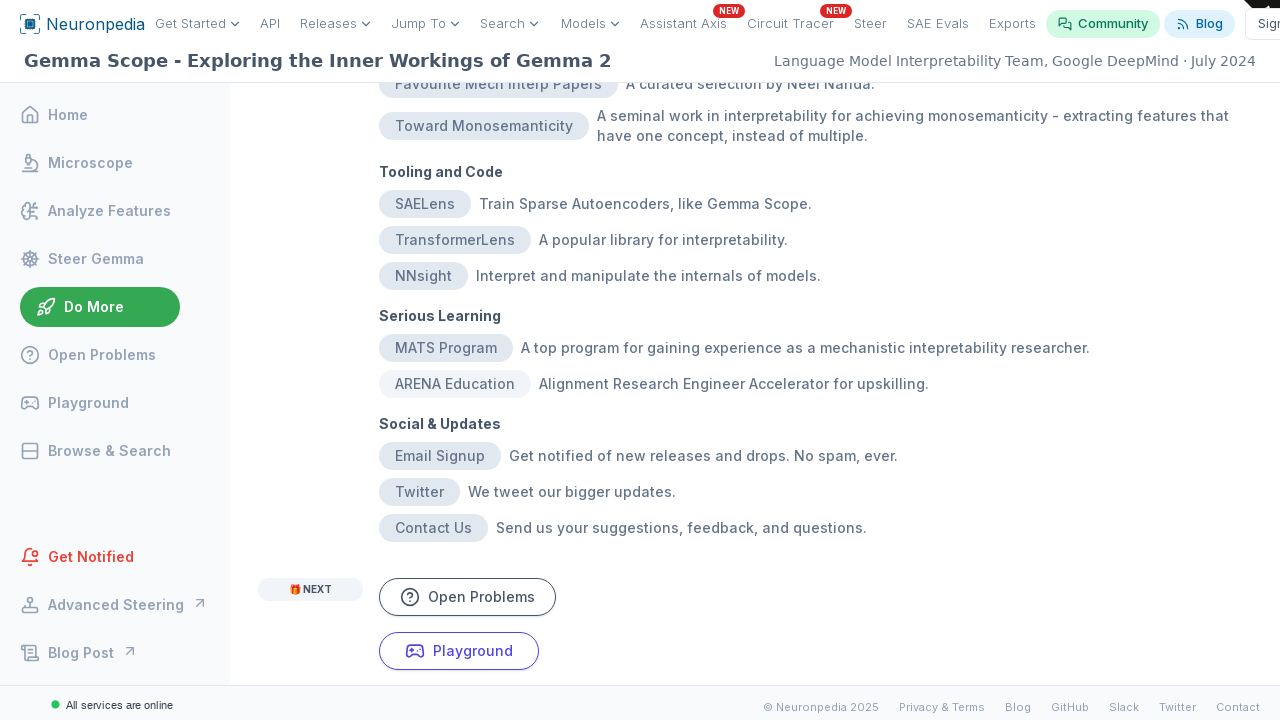